Tests explicit wait functionality by waiting for and clicking on a Sign In link

Starting URL: https://courses.letskodeit.com/practice

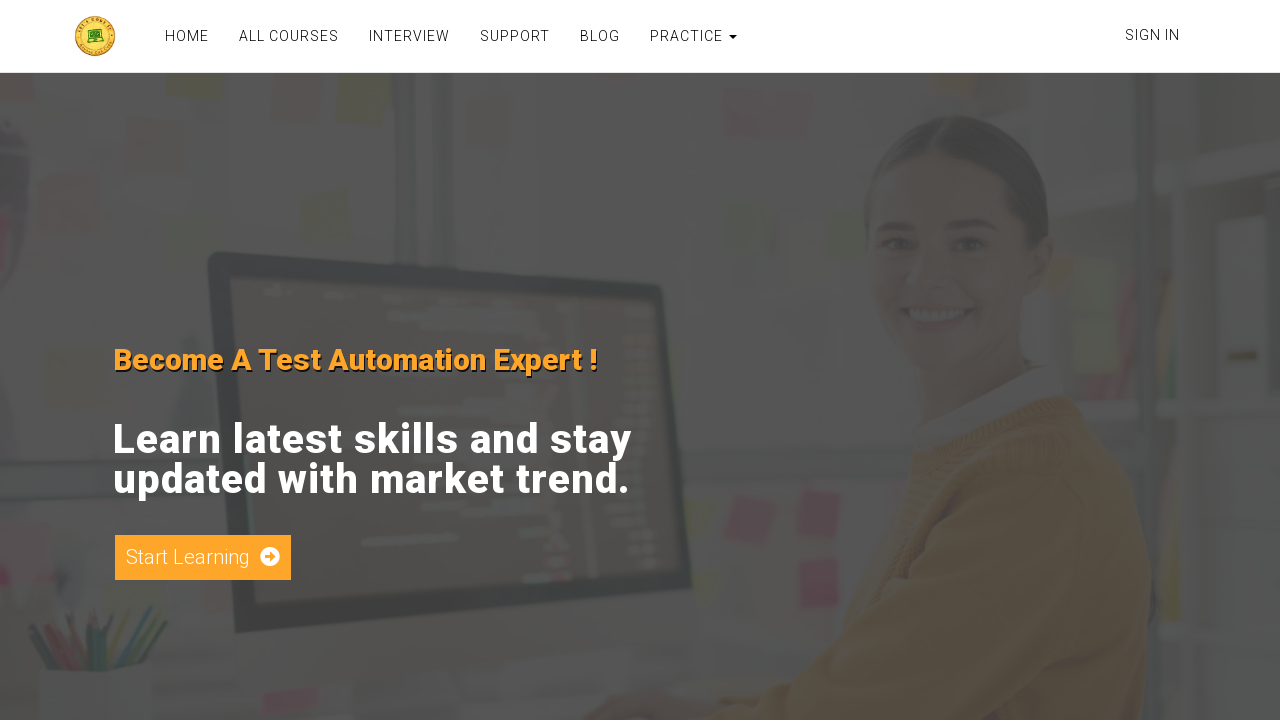

Navigated to practice page
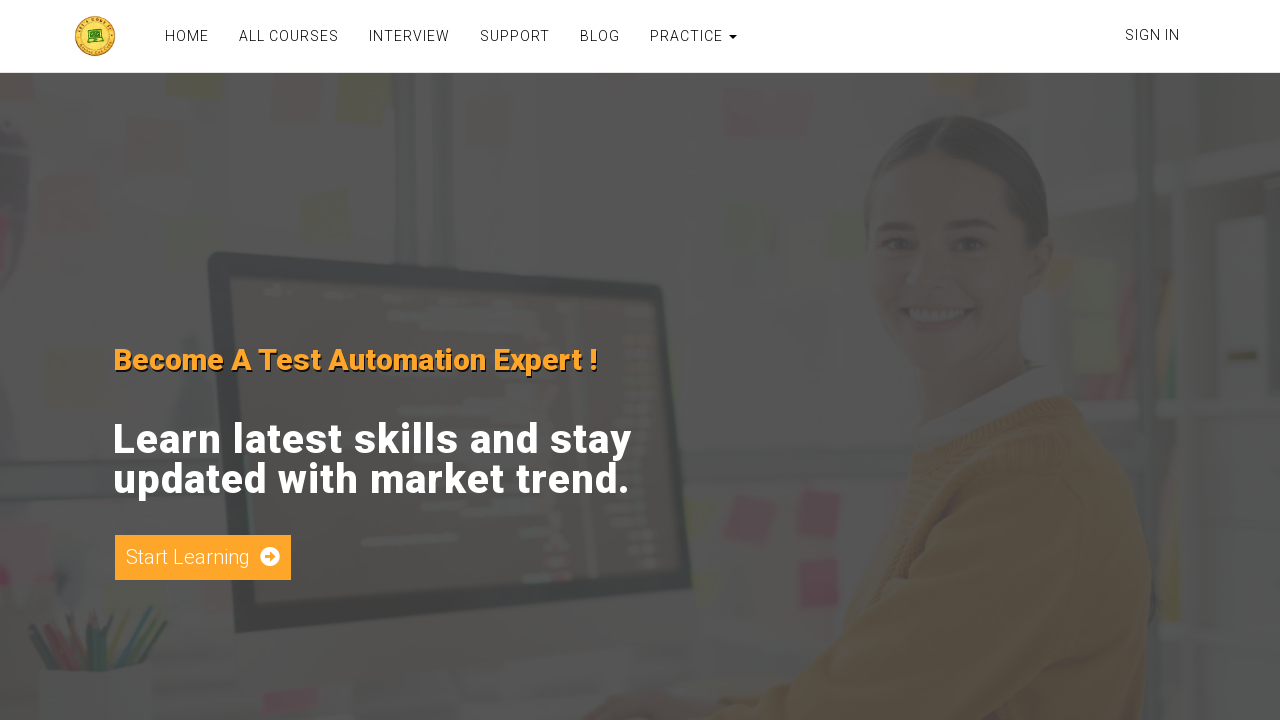

Clicked on Sign In link at (1152, 35) on xpath=//a[contains(text(),'Sign In')]
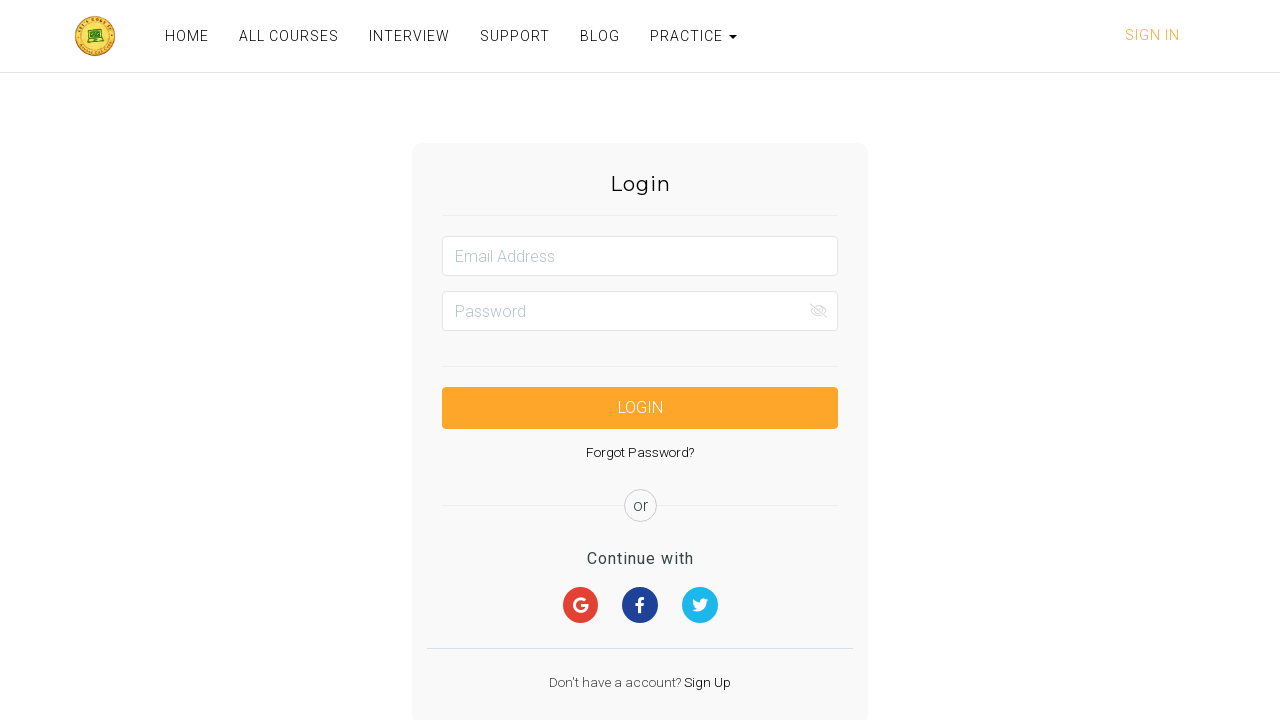

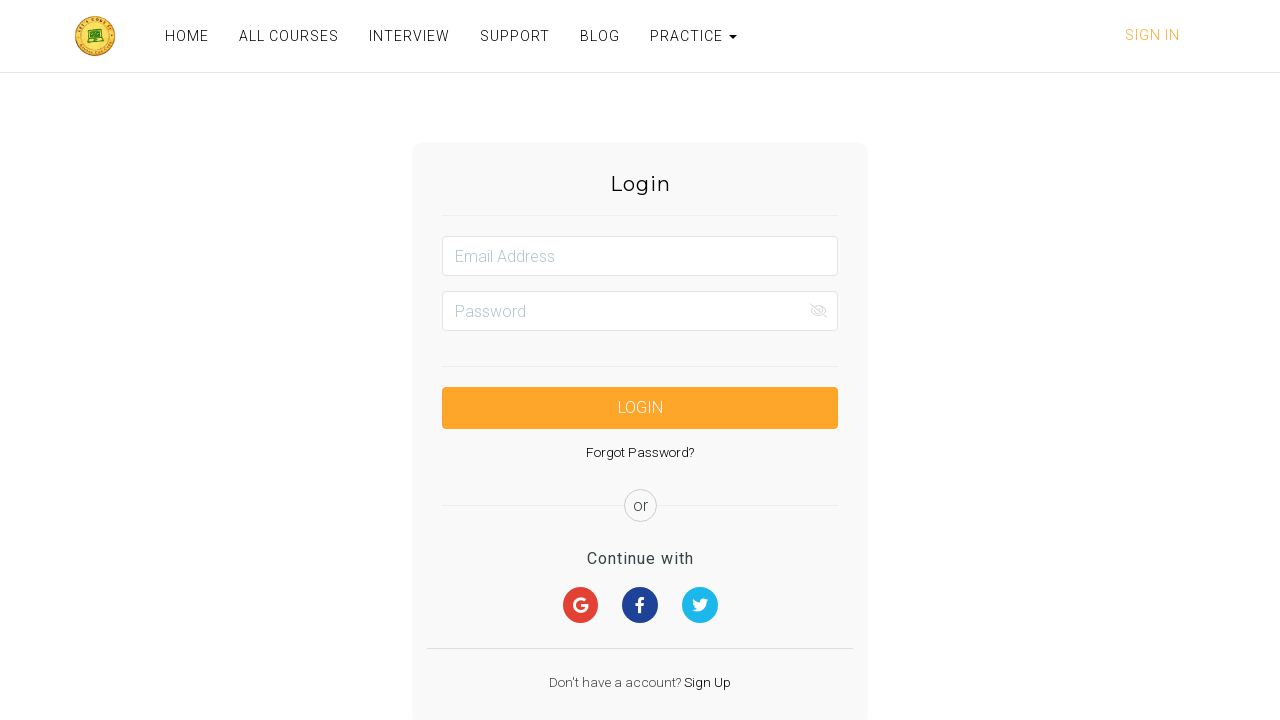